Verifies that there are exactly 6 checkboxes present on the page

Starting URL: https://rahulshettyacademy.com/dropdownsPractise/

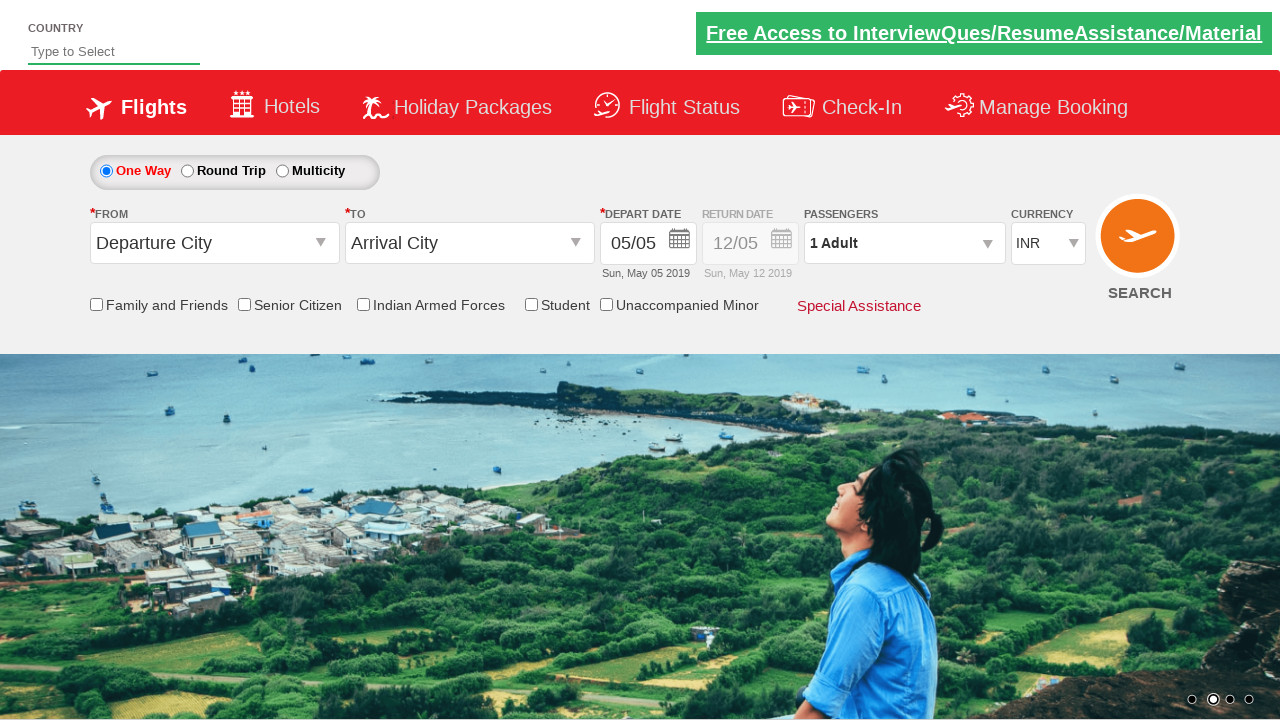

Located all checkboxes on the page using [type*='checkbox'] selector
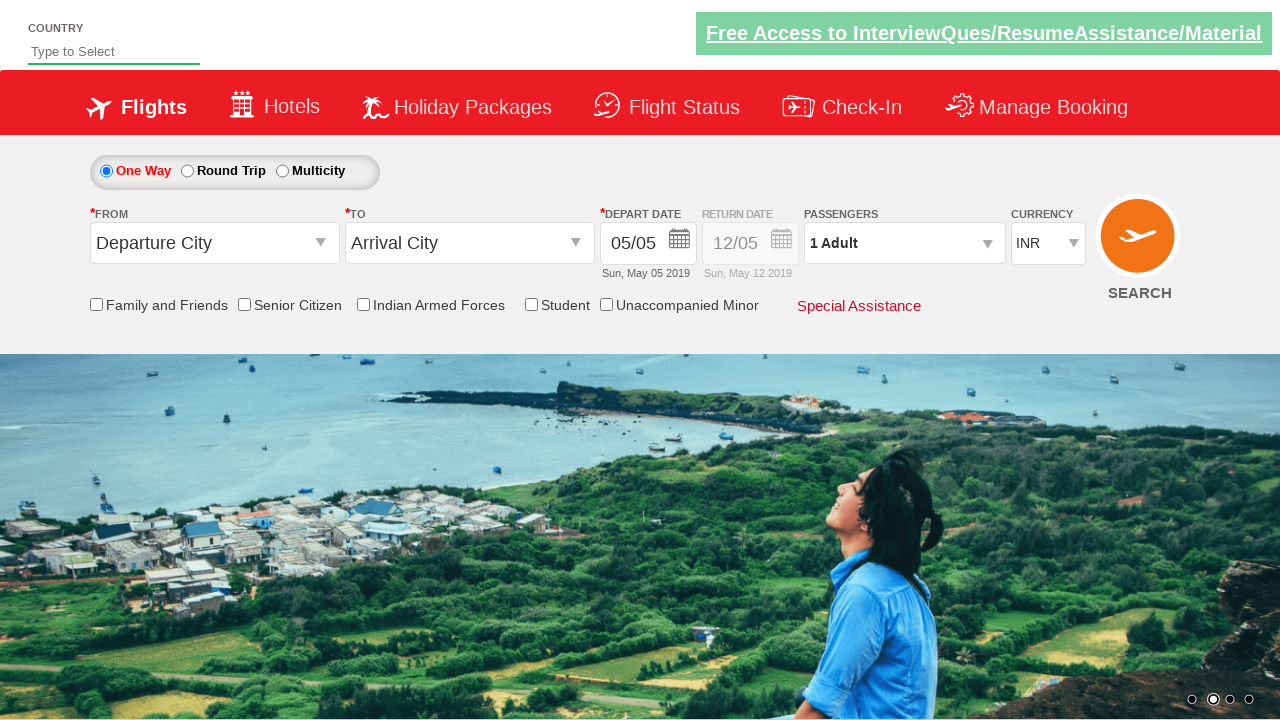

Verified that exactly 6 checkboxes are present on the page
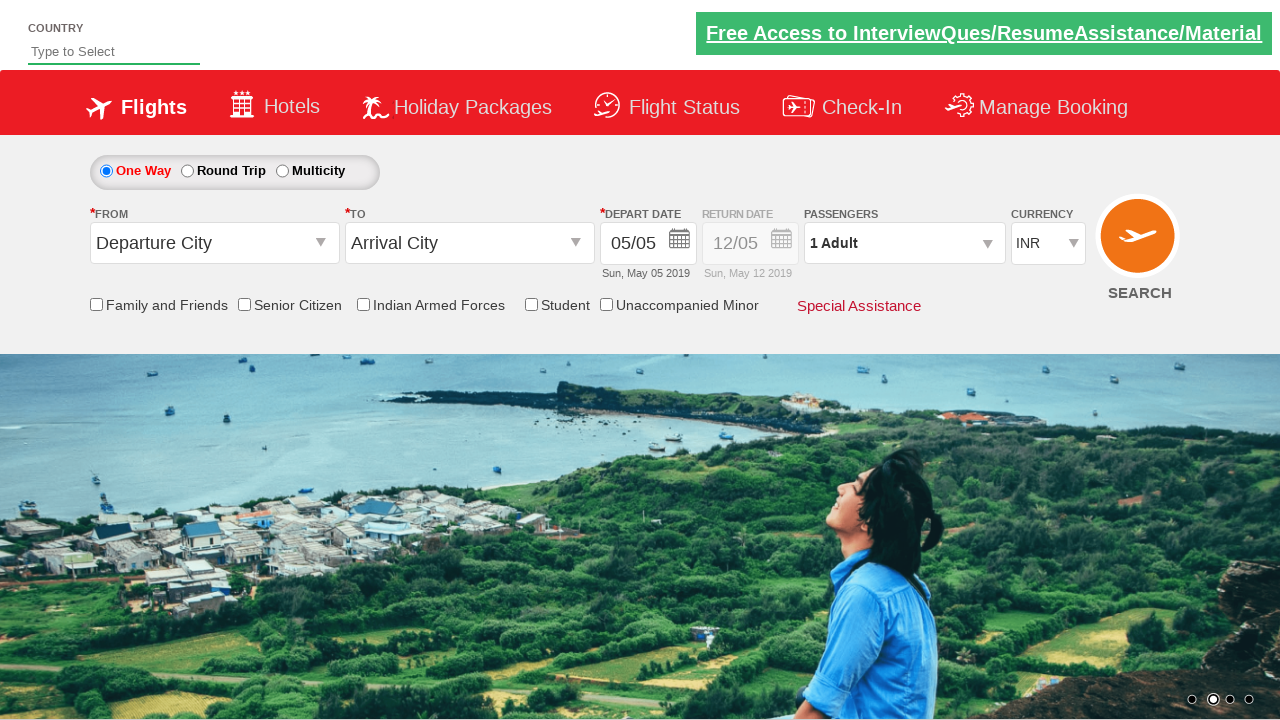

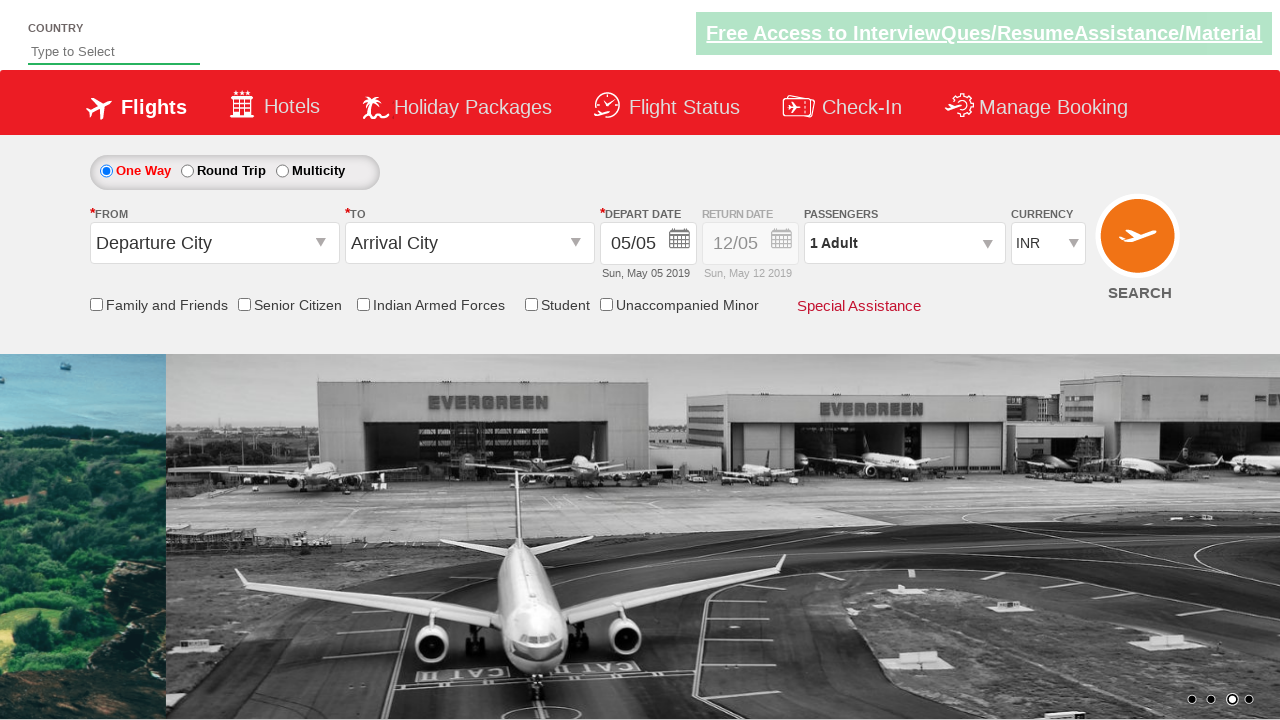